Tests negative search scenario by searching with only a space character and verifying the page loads correctly

Starting URL: https://www.tkani-feya.ru

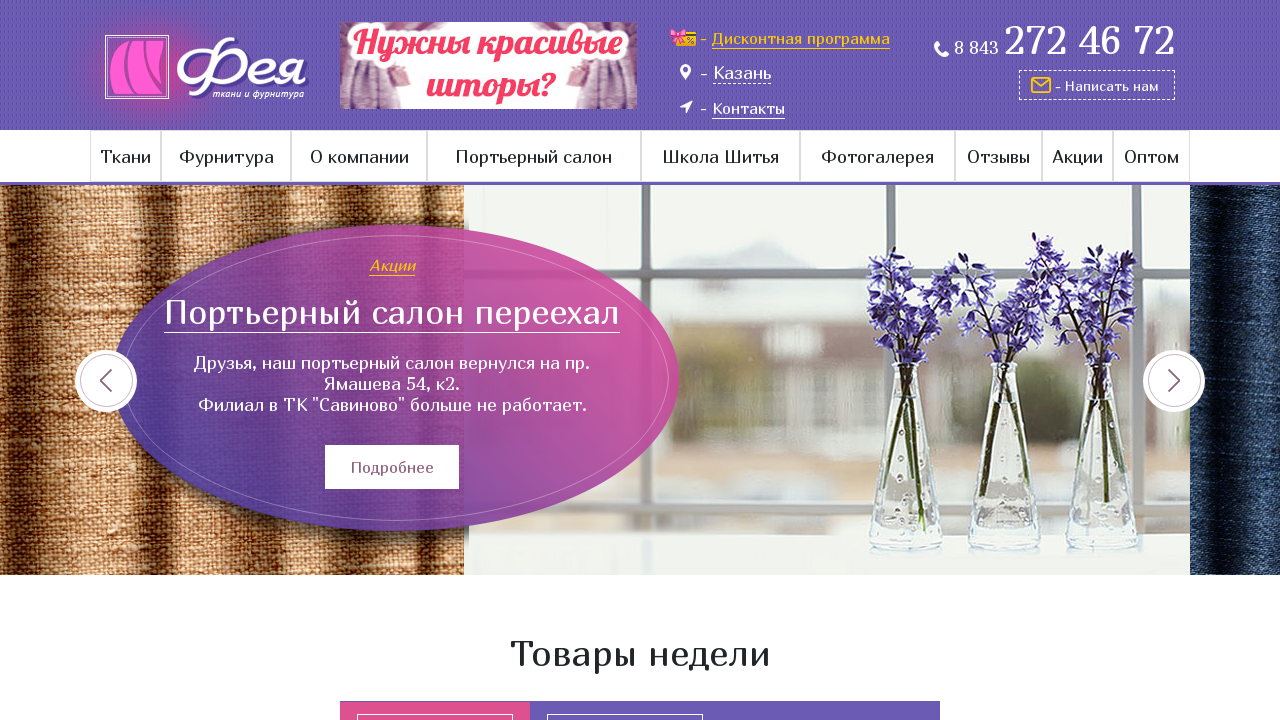

Filled search field with a single space character on input[name='find']
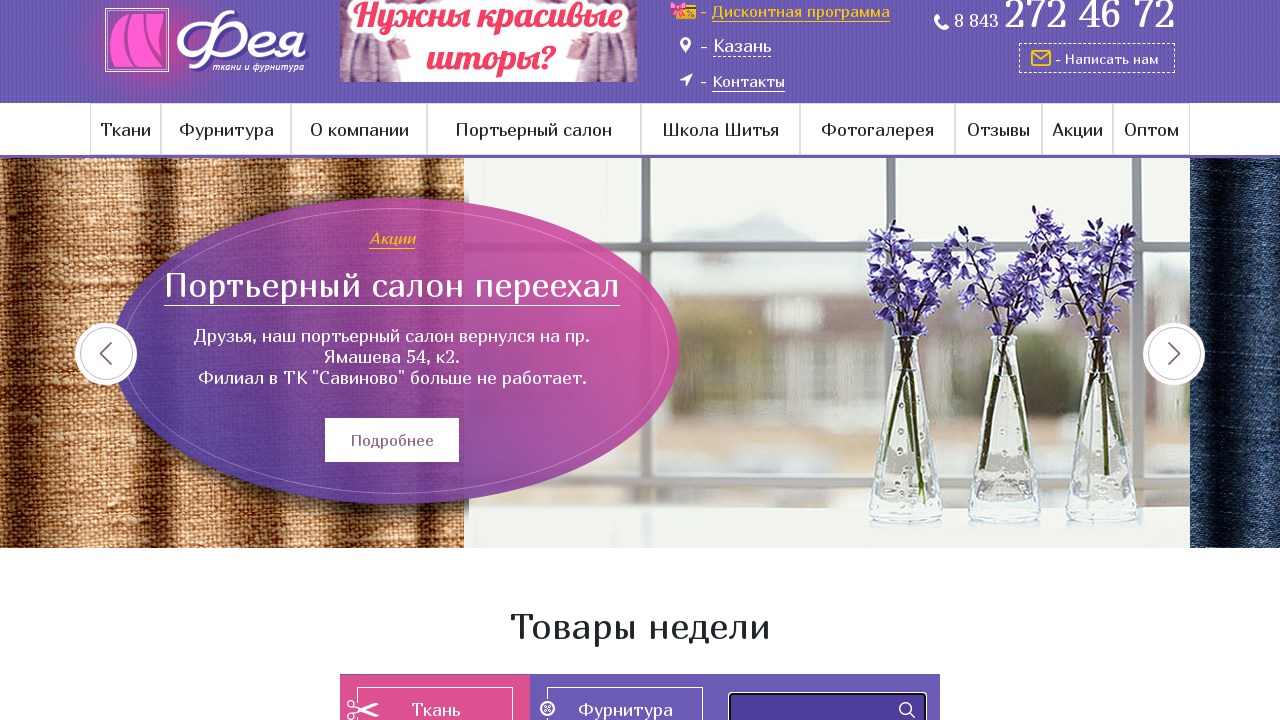

Pressed Enter to submit the search with space character on input[name='find']
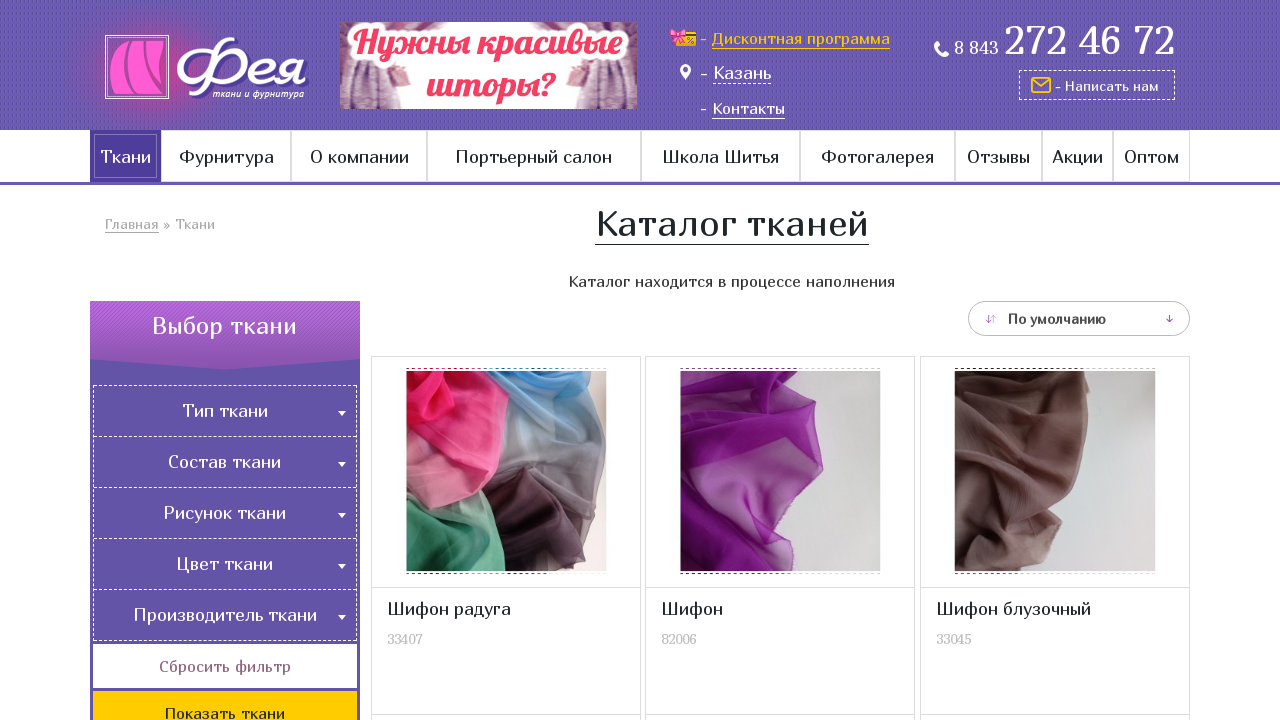

Verified h1 heading is displayed on the page
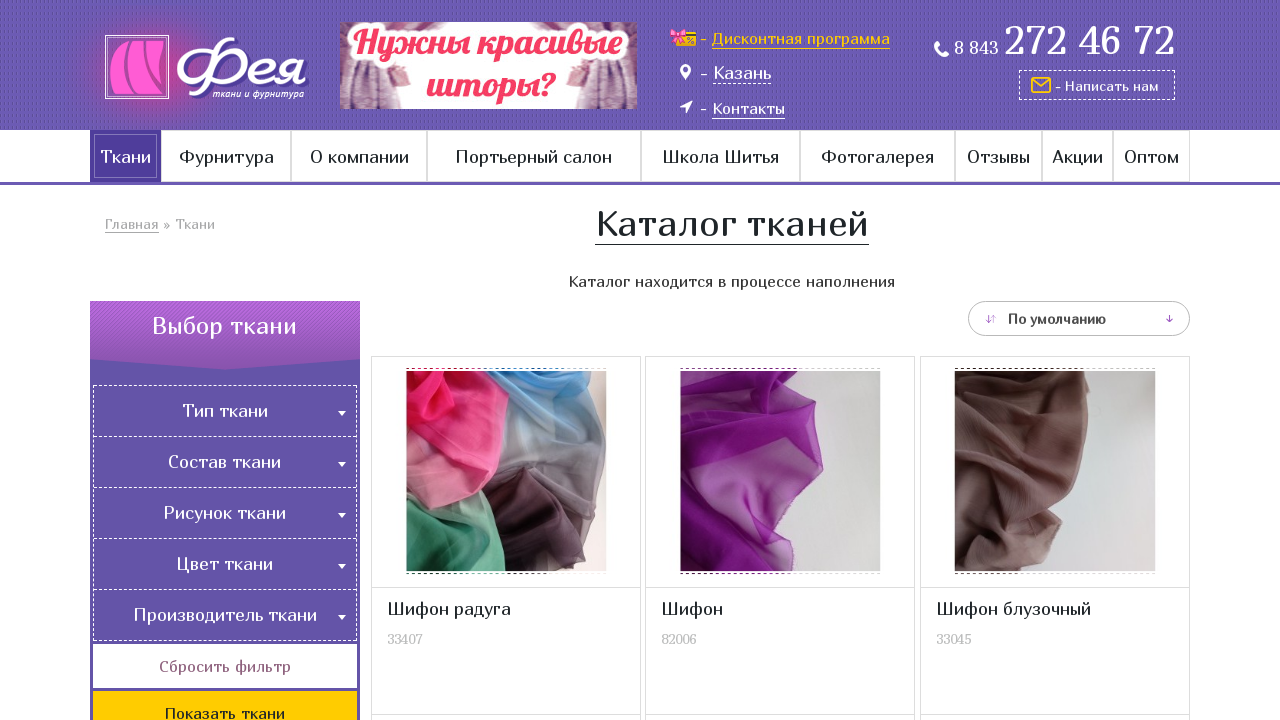

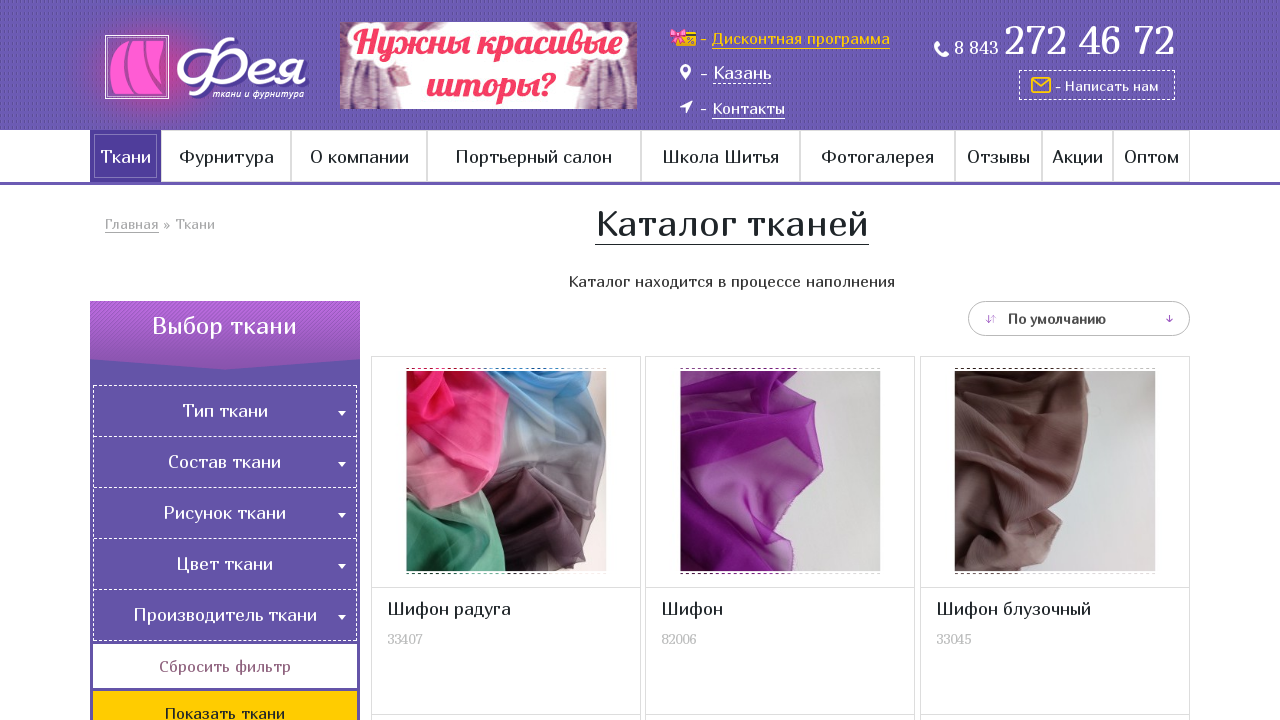